Tests a JavaScript confirmation dialog by clicking a button, verifying the confirmation text, and accepting it

Starting URL: https://v1.training-support.net/selenium/javascript-alerts

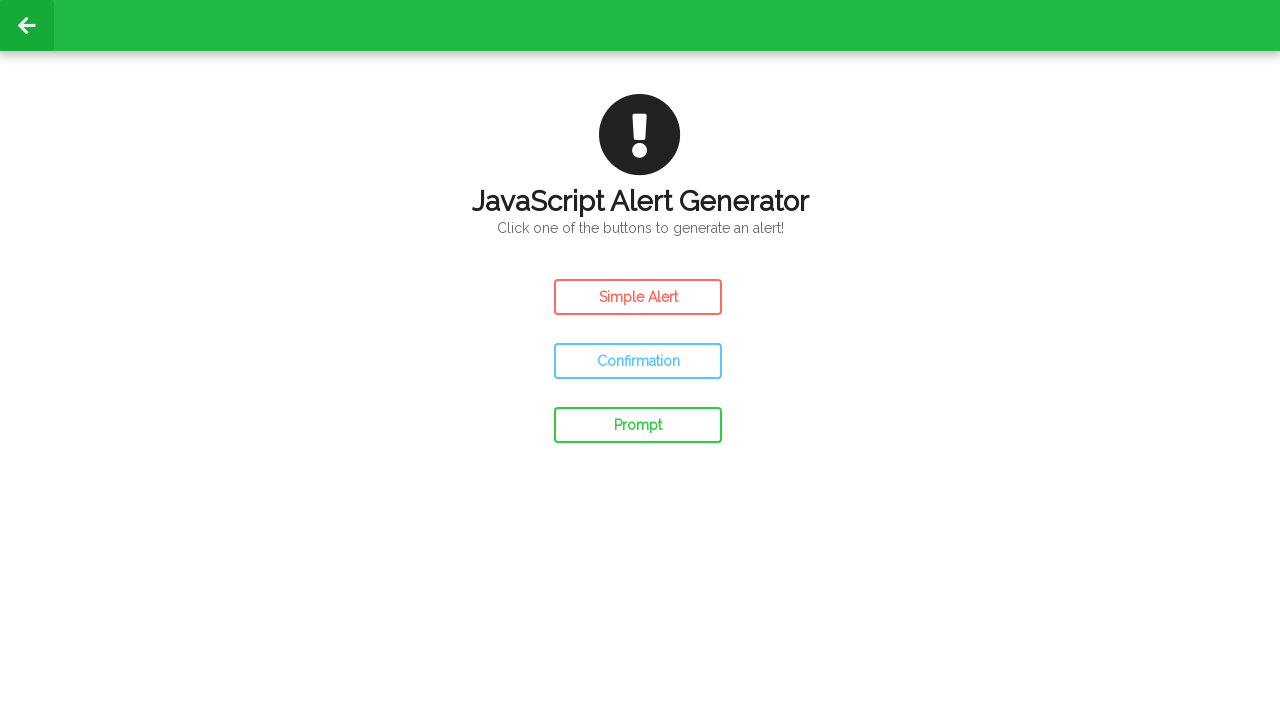

Set up dialog handler to accept confirmation dialogs
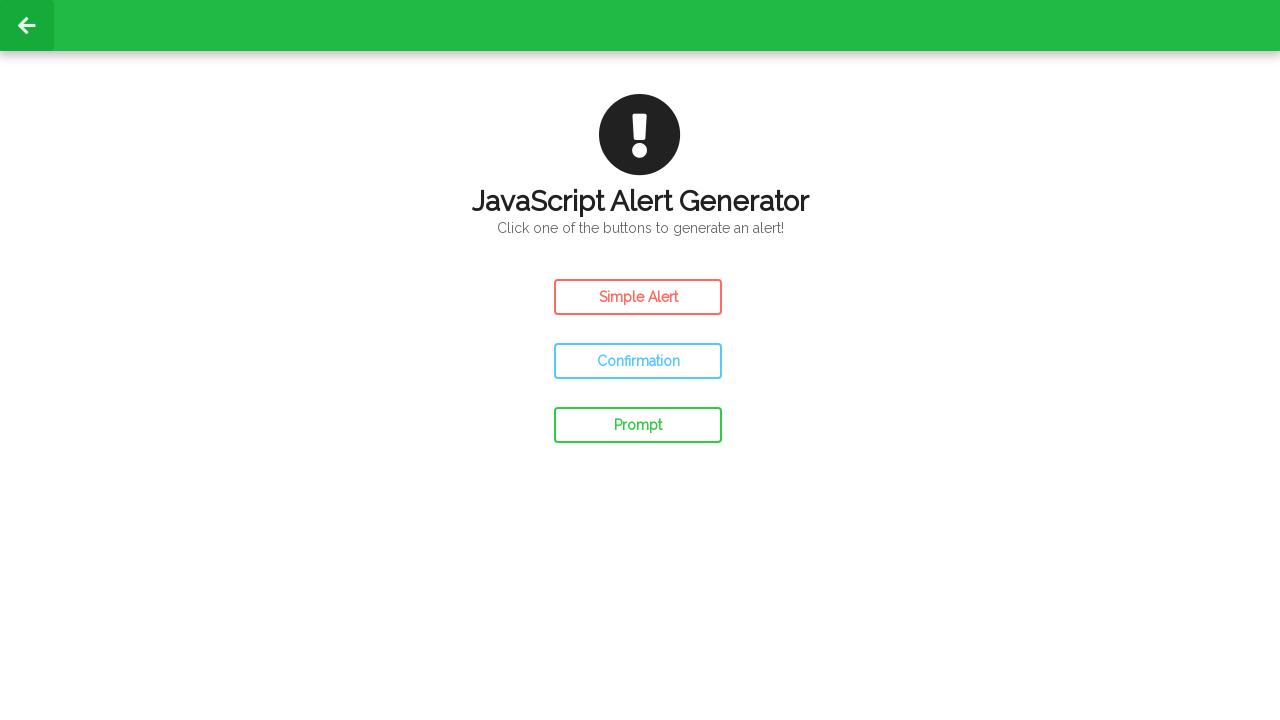

Clicked the confirm alert button at (638, 361) on #confirm
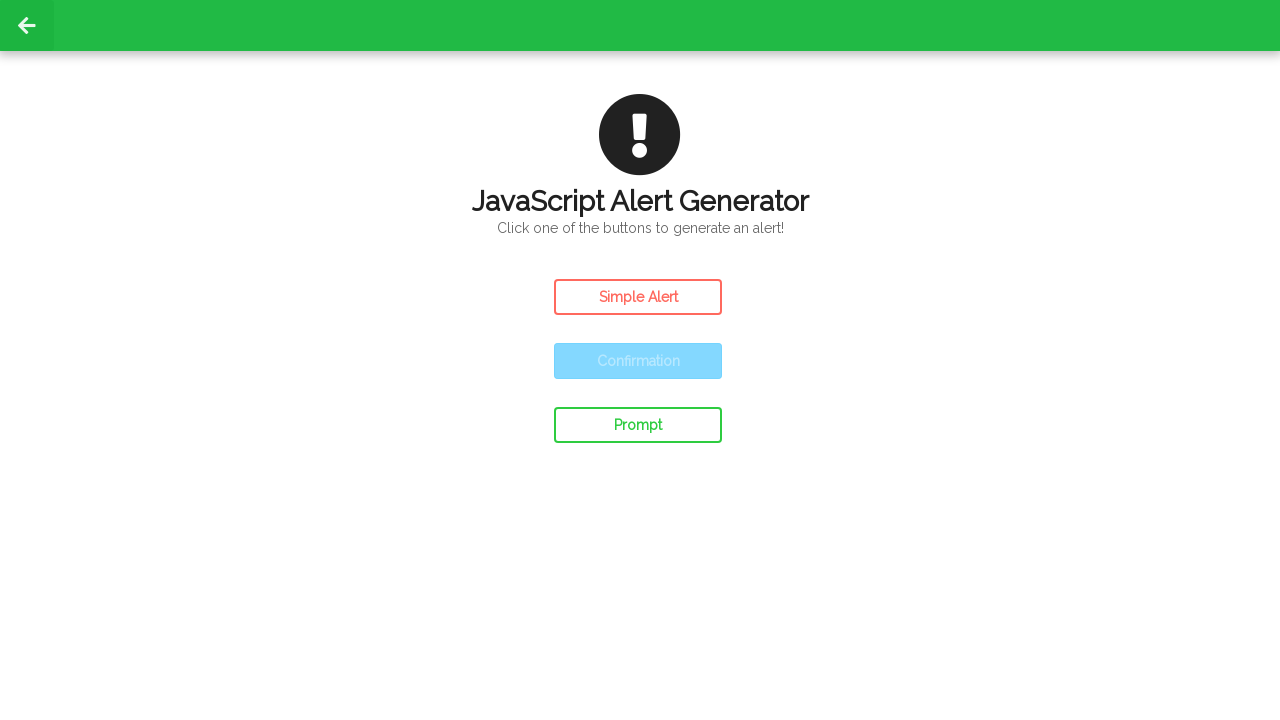

Waited 500ms for UI update after alert acceptance
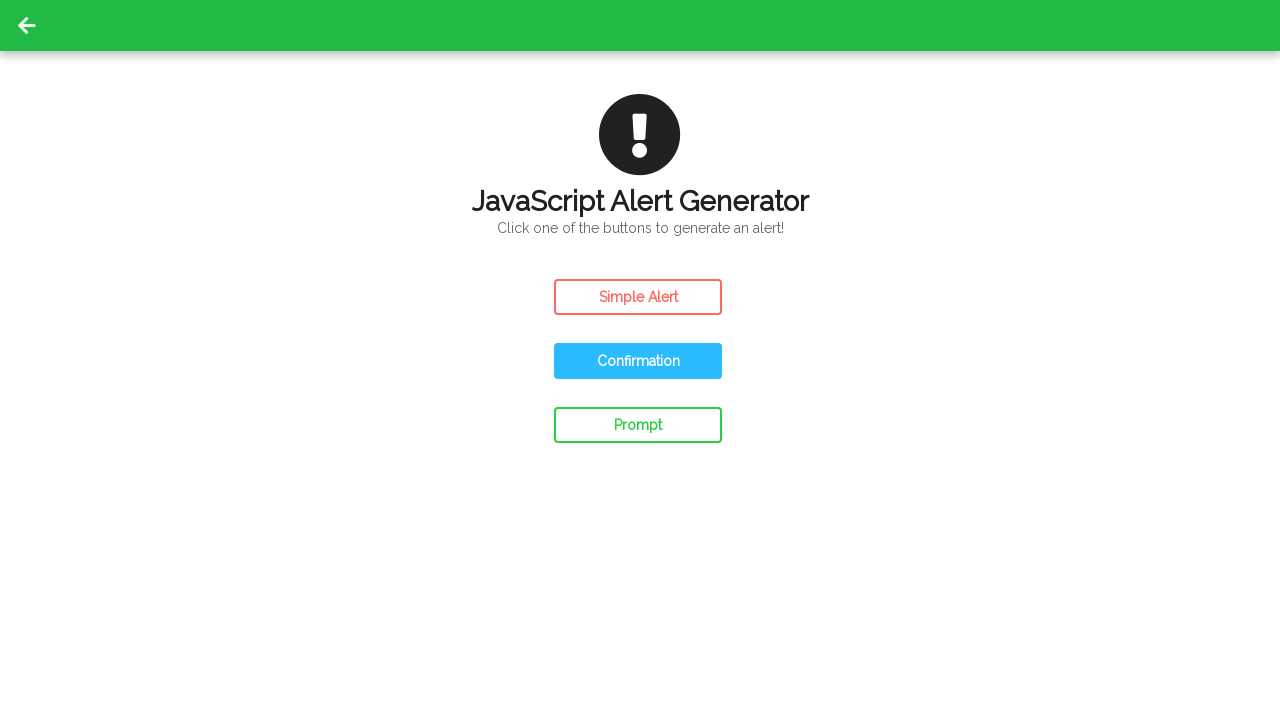

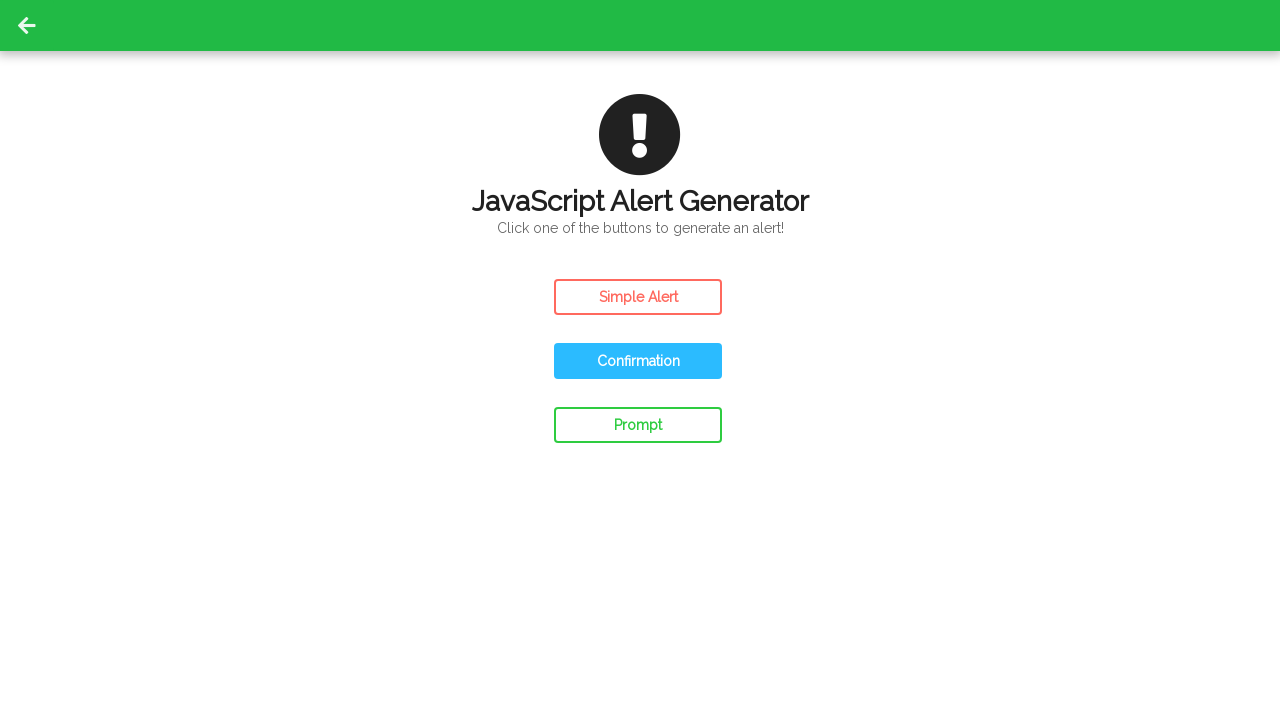